Tests hover functionality by hovering over an avatar image and verifying that additional user information (caption) appears on hover.

Starting URL: http://the-internet.herokuapp.com/hovers

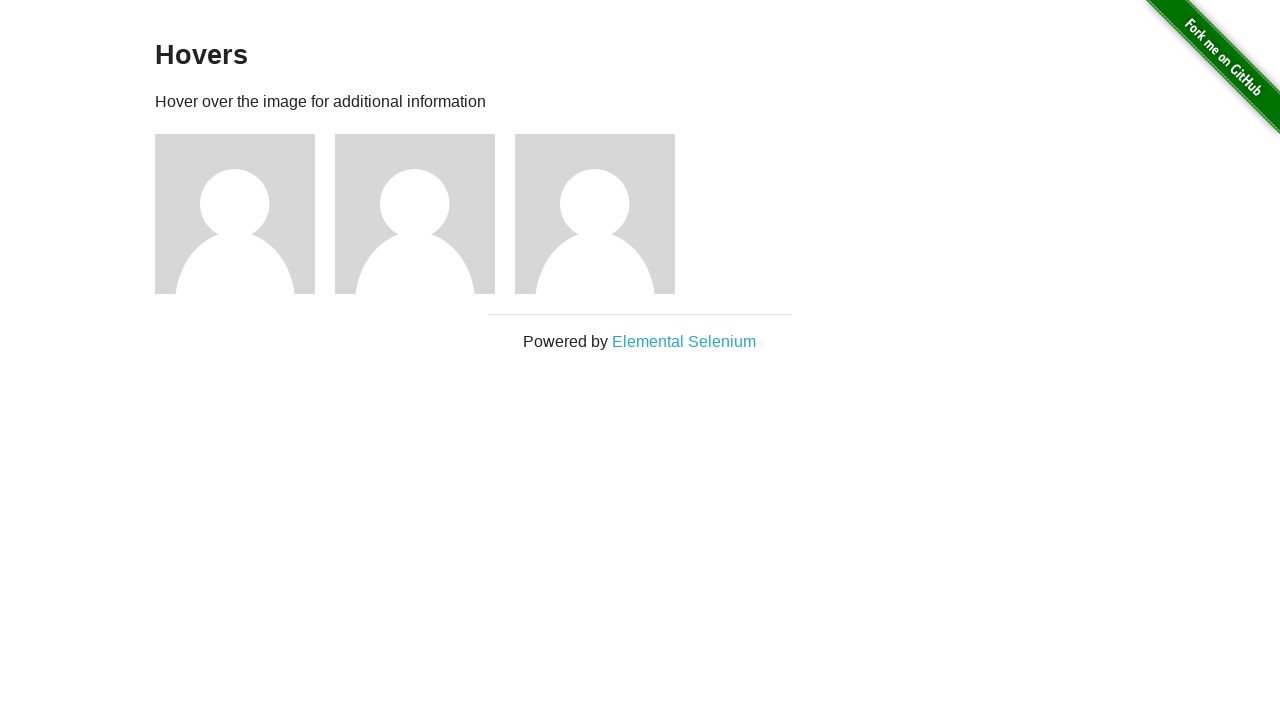

Navigated to hover test page
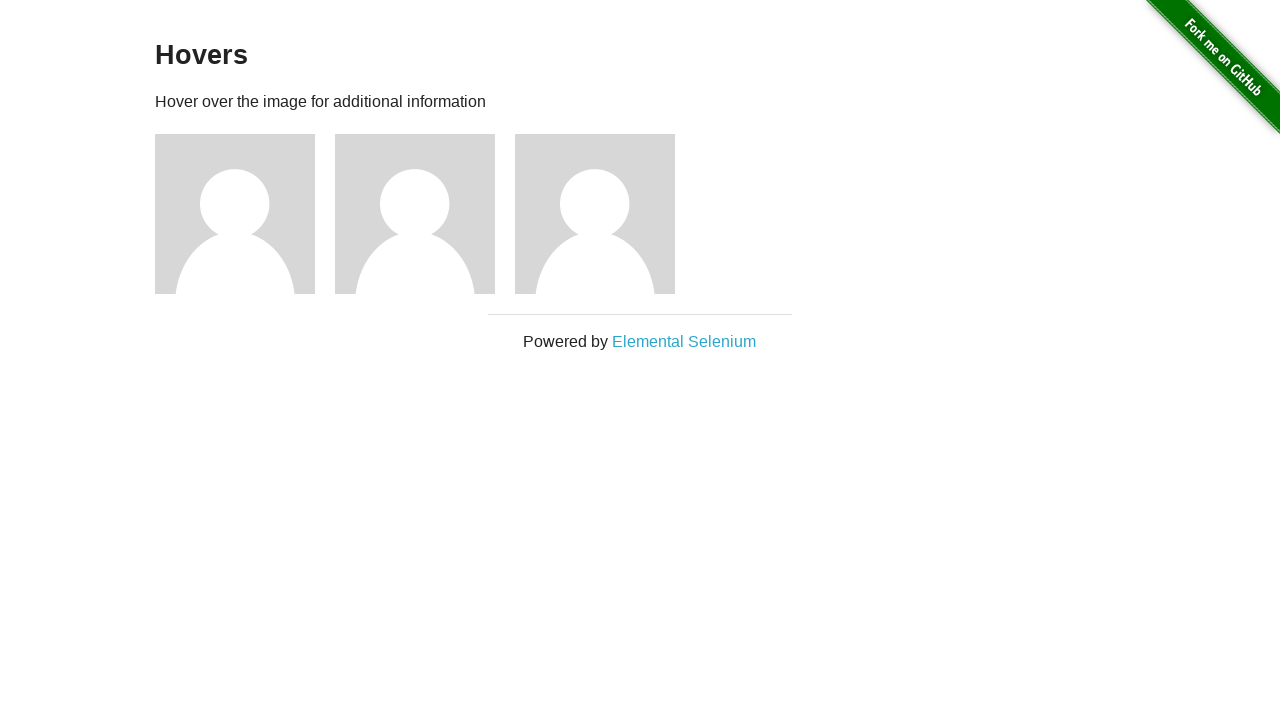

Located first avatar figure element
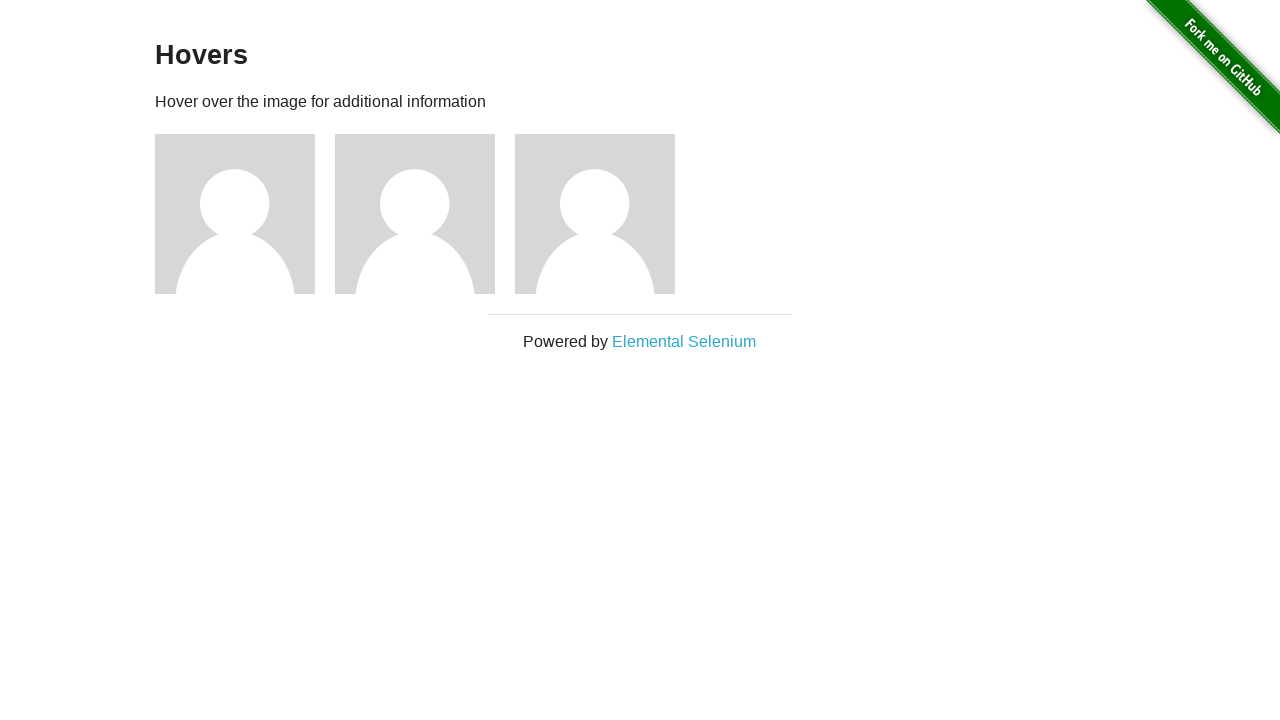

Hovered over avatar image at (245, 214) on .figure >> nth=0
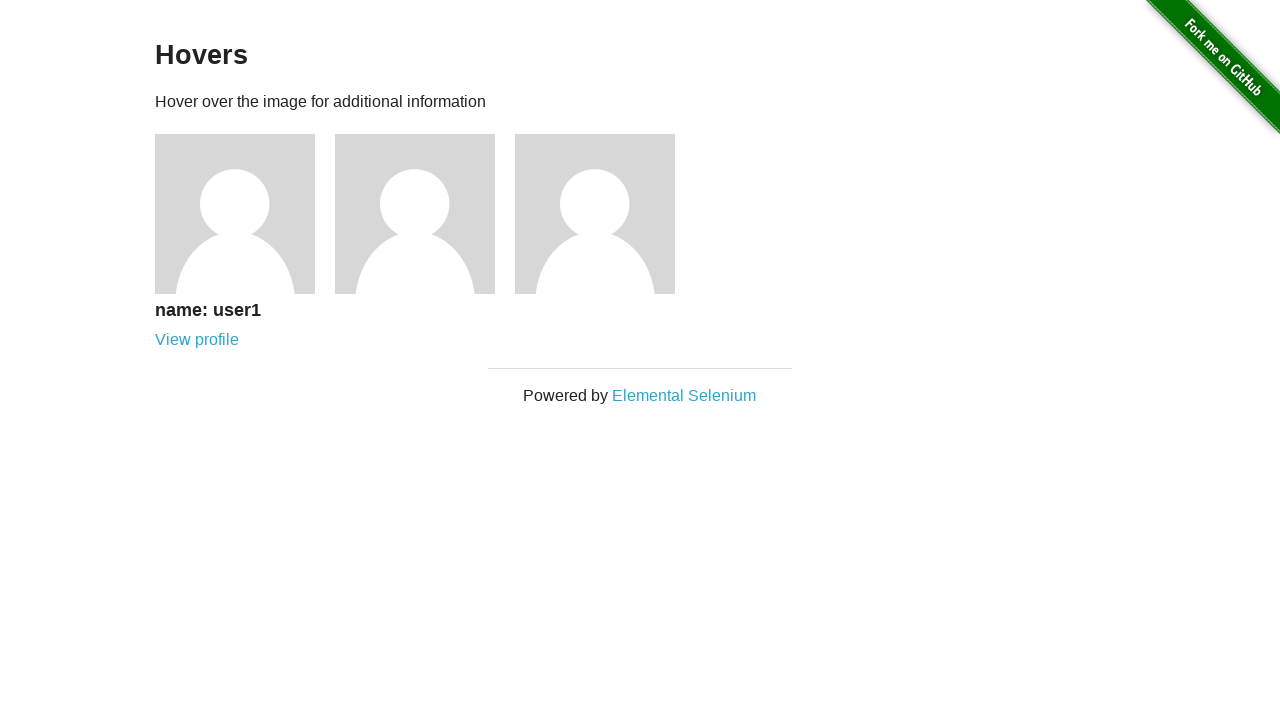

Verified that caption is visible after hover
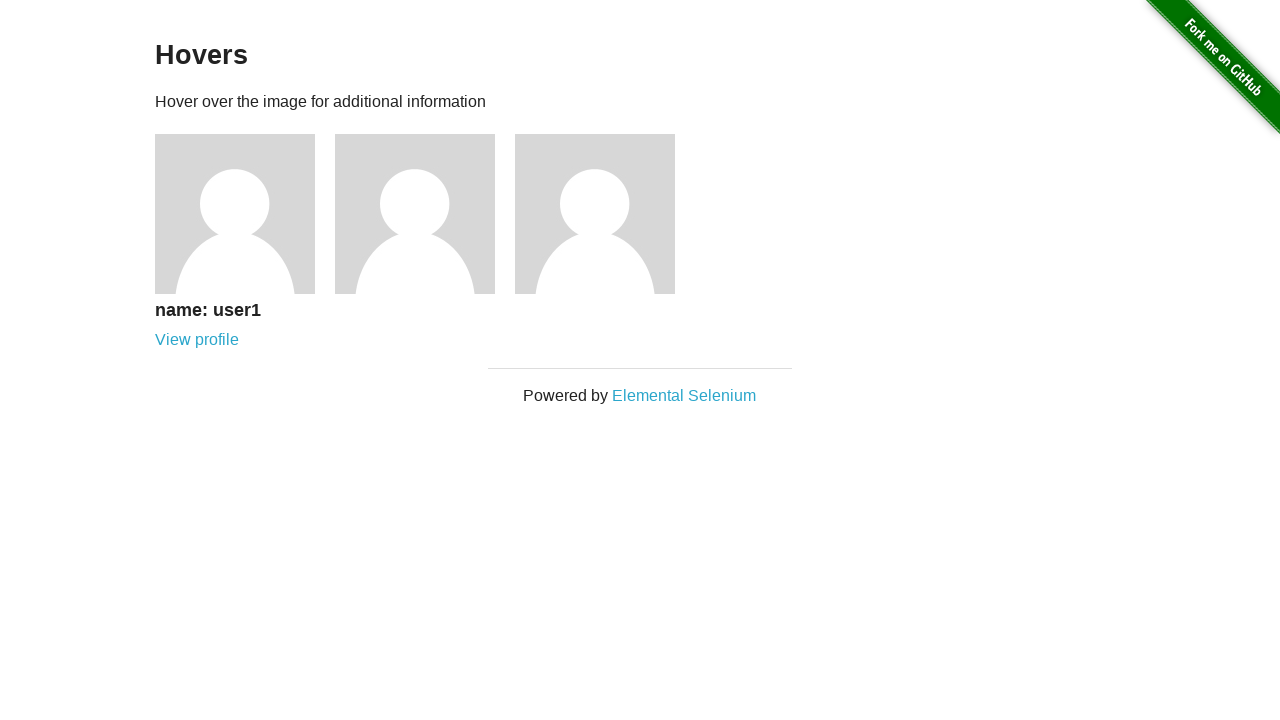

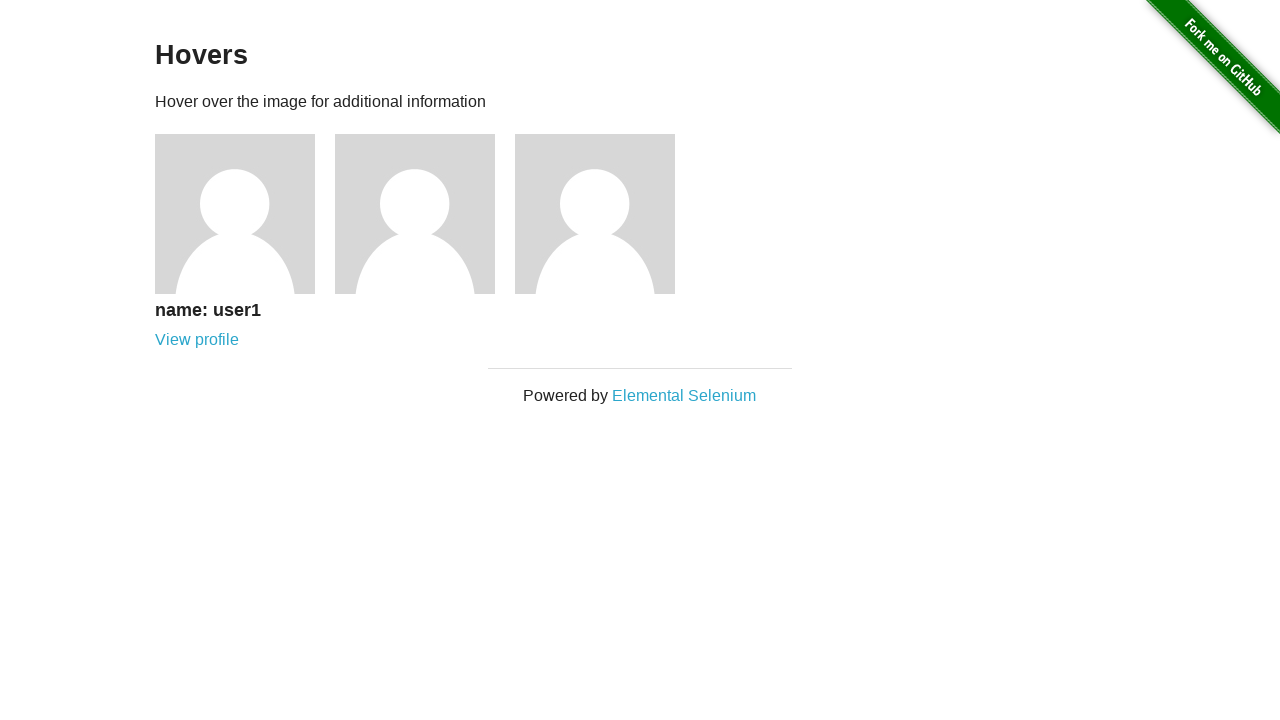